Tests autocomplete functionality by typing a color name and selecting from dropdown suggestions

Starting URL: https://demoqa.com/auto-complete

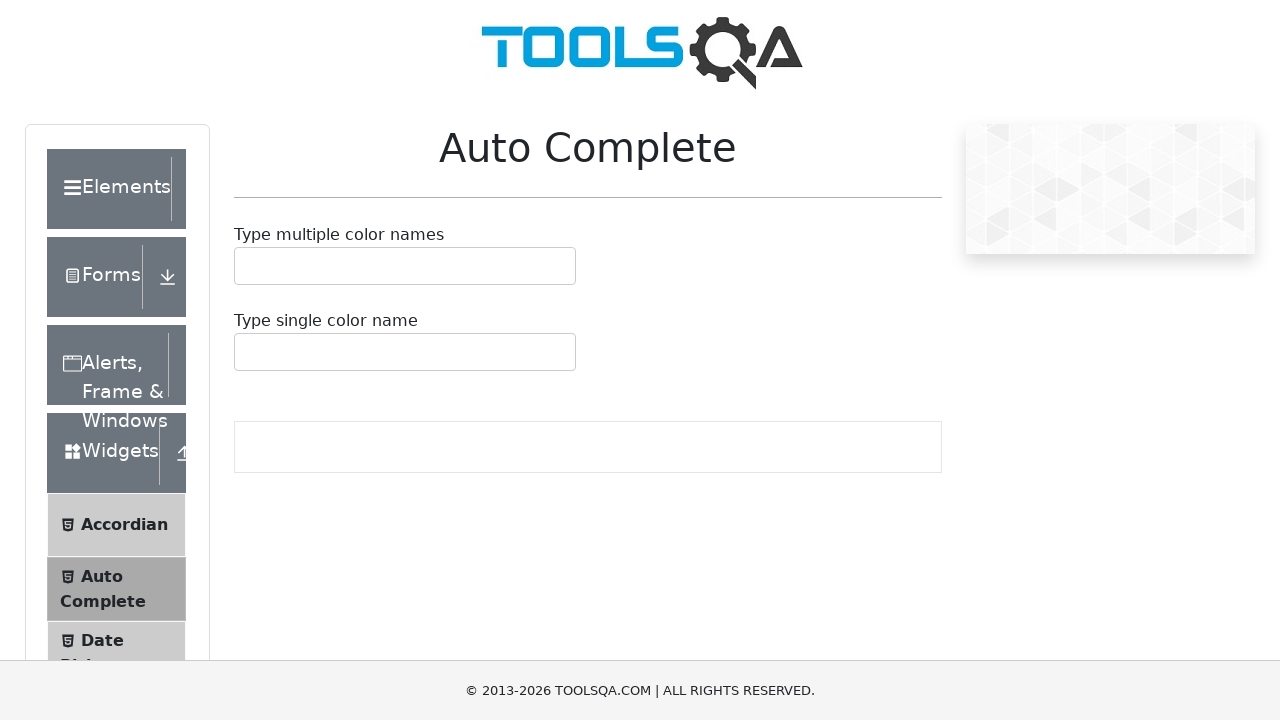

Clicked on multi-select autocomplete input field at (247, 266) on #autoCompleteMultipleContainer input
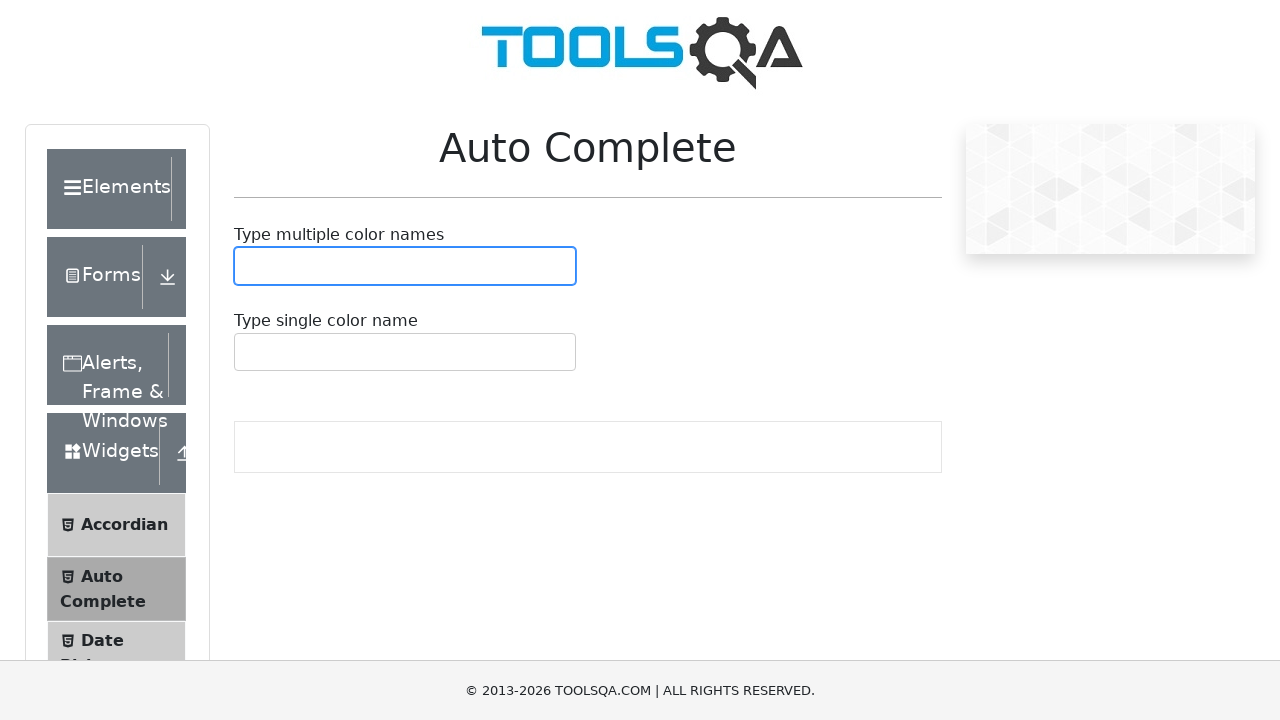

Typed 'Magenta' in the autocomplete field on #autoCompleteMultipleContainer input
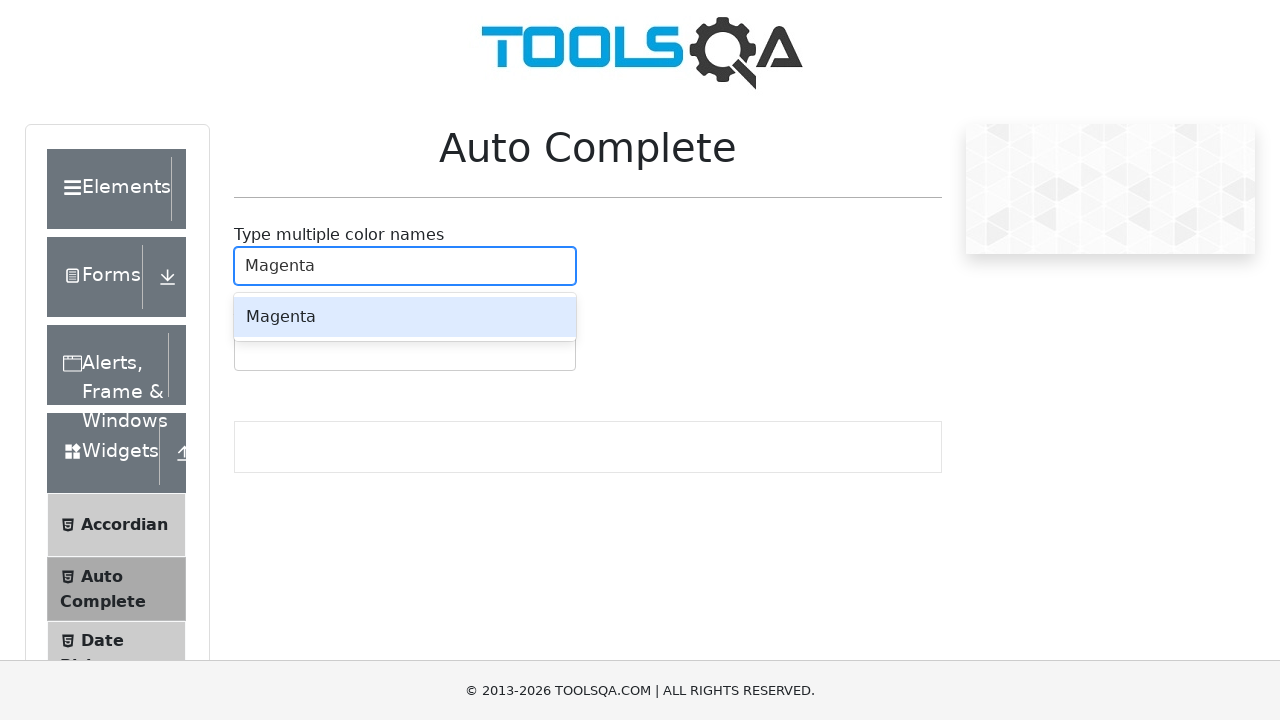

Autocomplete dropdown suggestions loaded
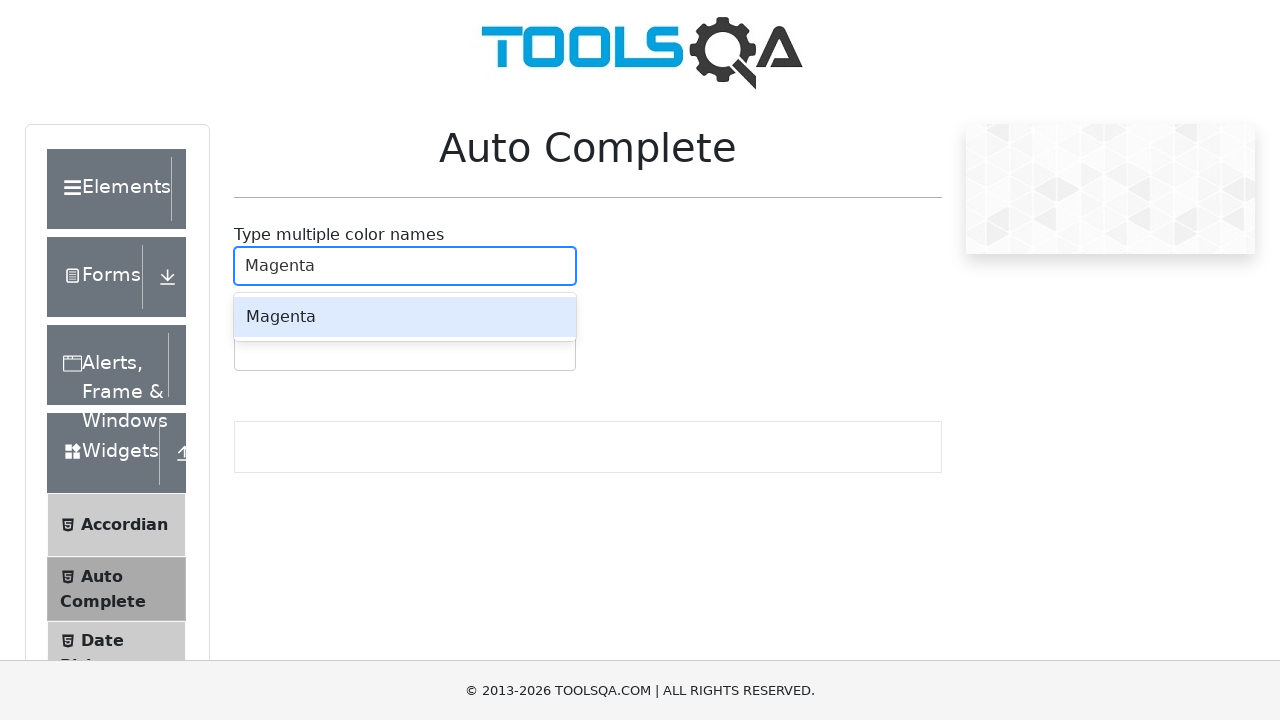

Pressed ArrowDown to navigate to first dropdown option on #autoCompleteMultipleContainer input
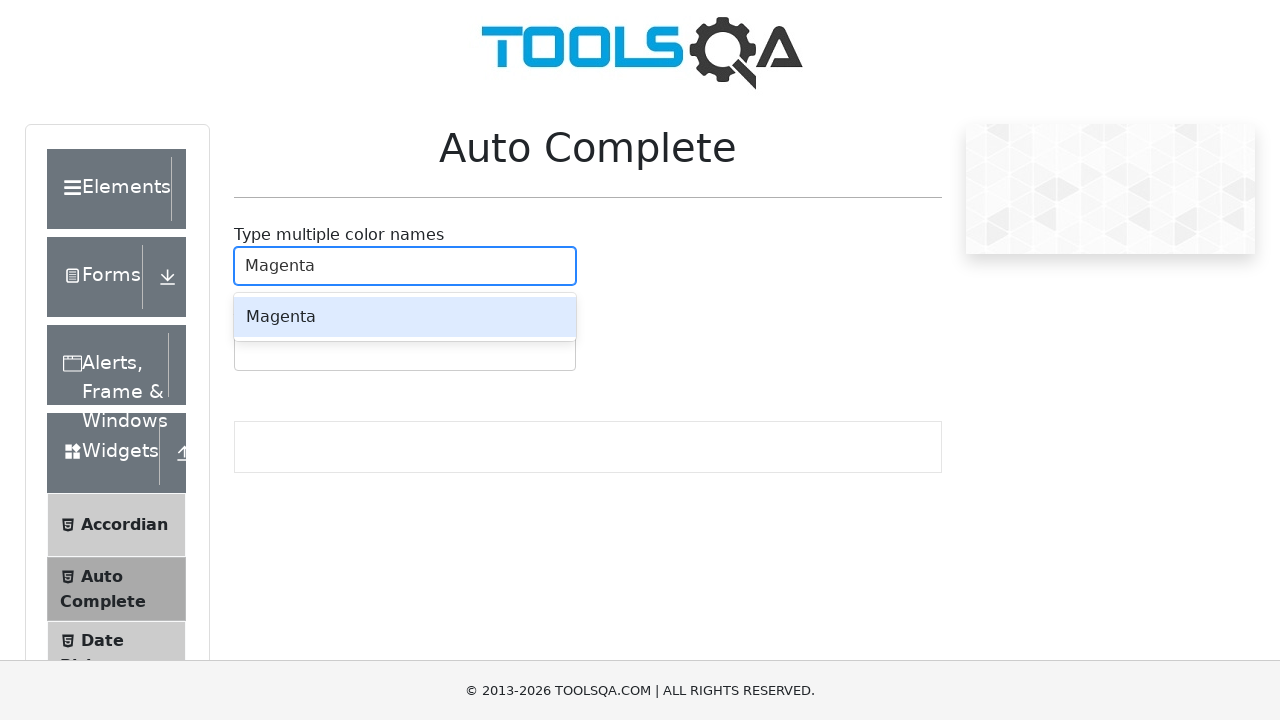

Pressed Enter to select the highlighted color option on #autoCompleteMultipleContainer input
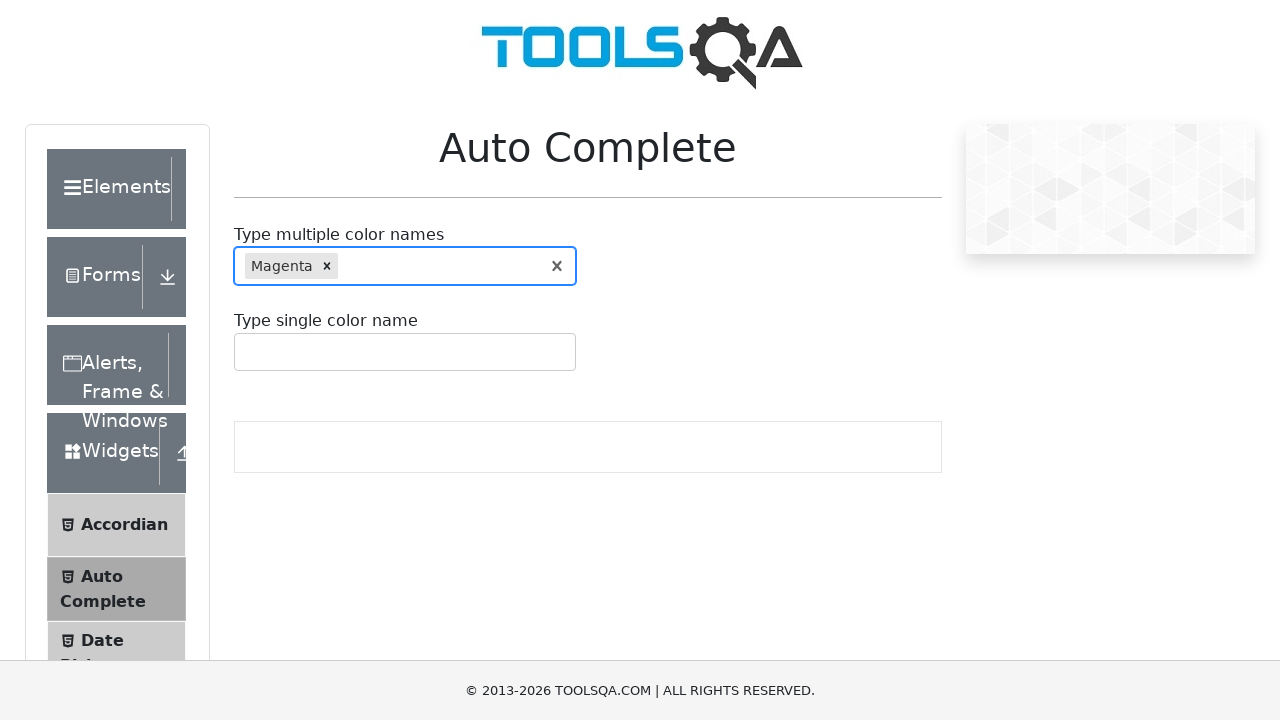

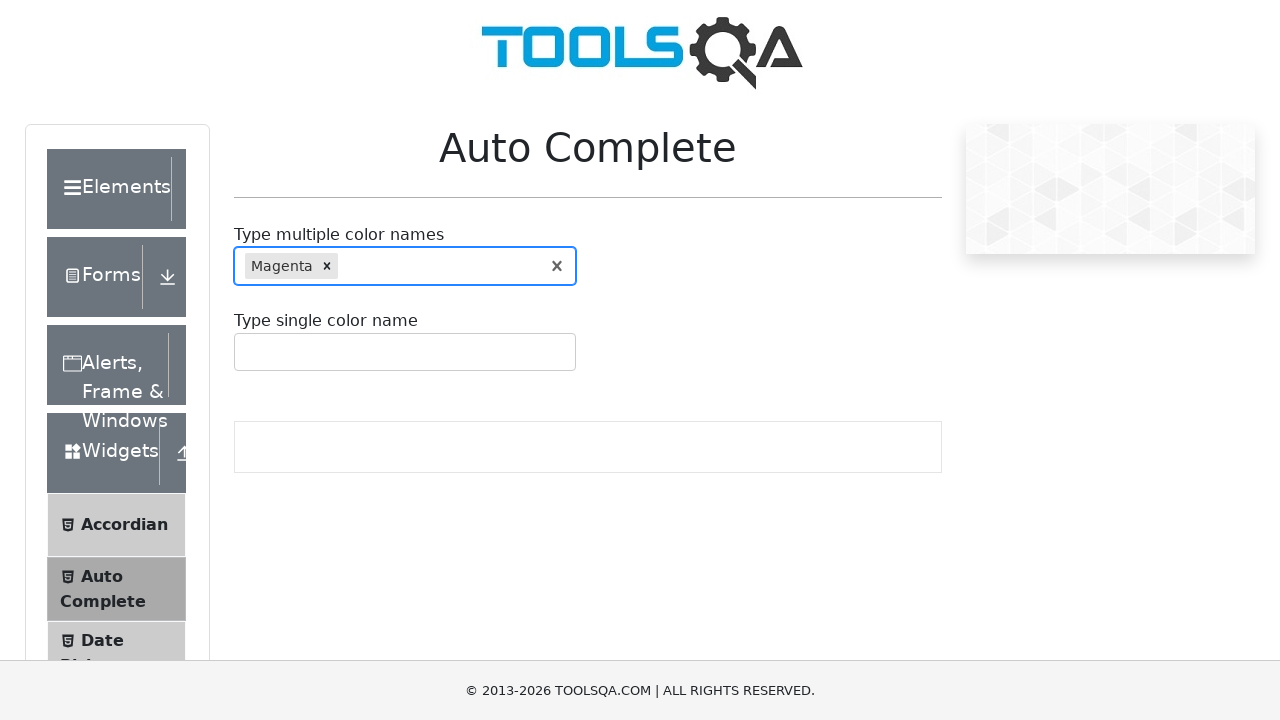